Tests an Angular e-commerce demo by browsing products, adding a Selenium course to cart, and modifying the quantity in the cart

Starting URL: https://rahulshettyacademy.com/angularAppdemo/

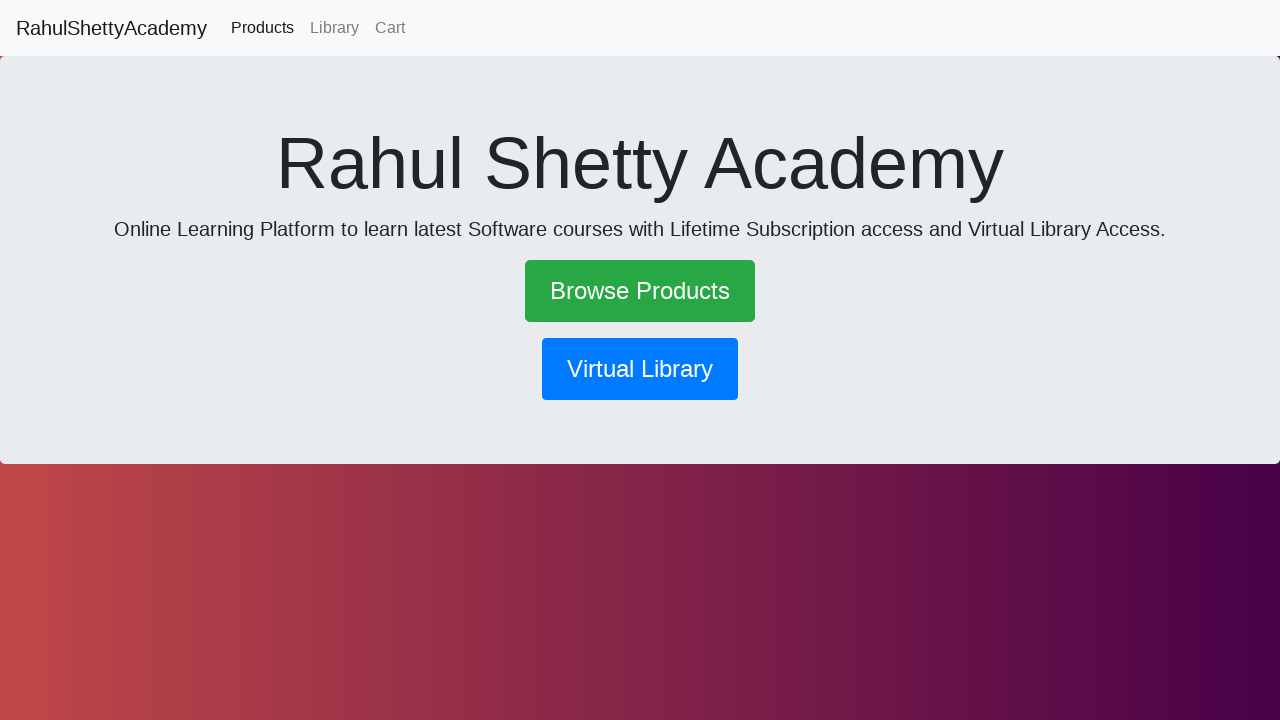

Clicked Browse Products link at (640, 291) on text=Browse Products
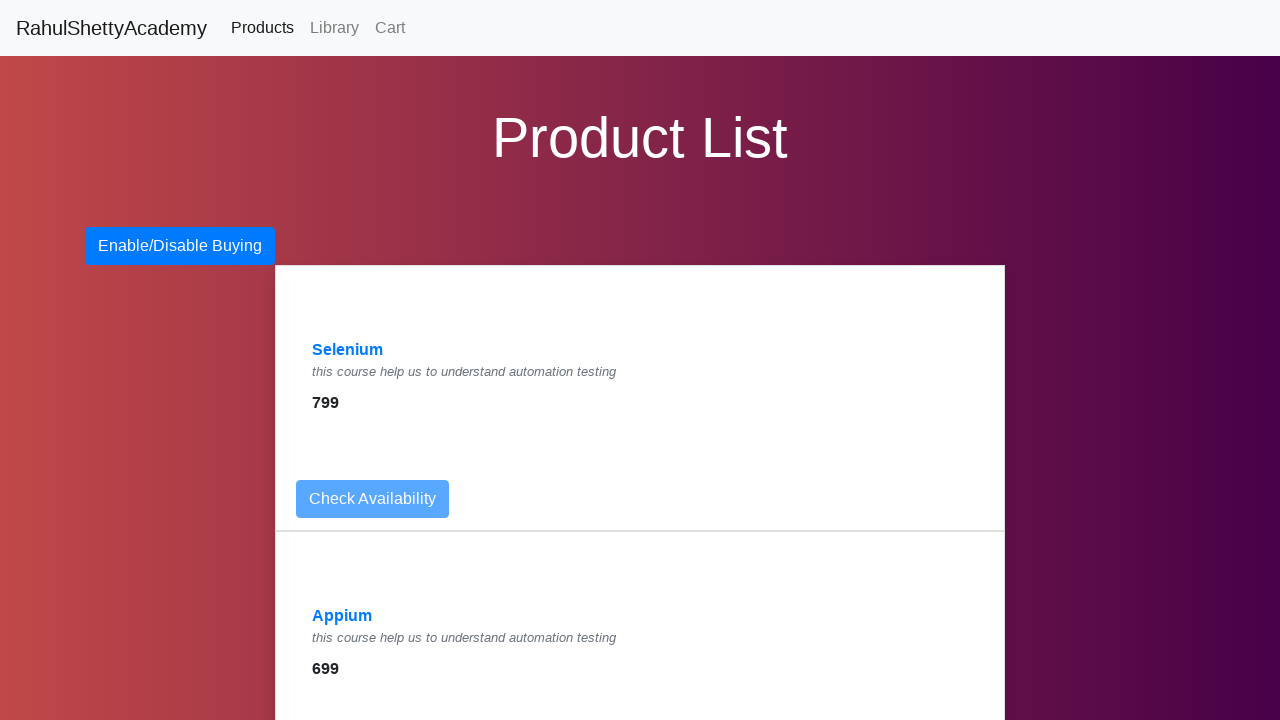

Clicked on Selenium product at (348, 350) on text=Selenium
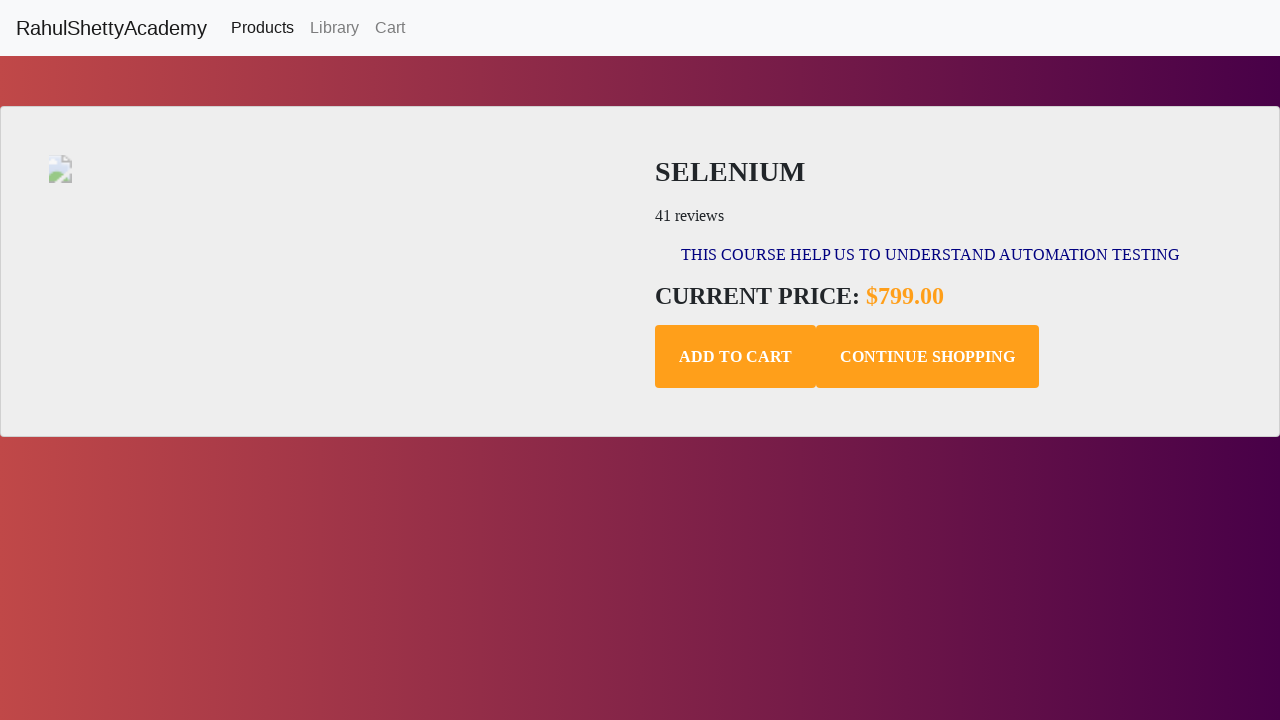

Clicked Add to Cart button for Selenium course at (736, 357) on .add-to-cart
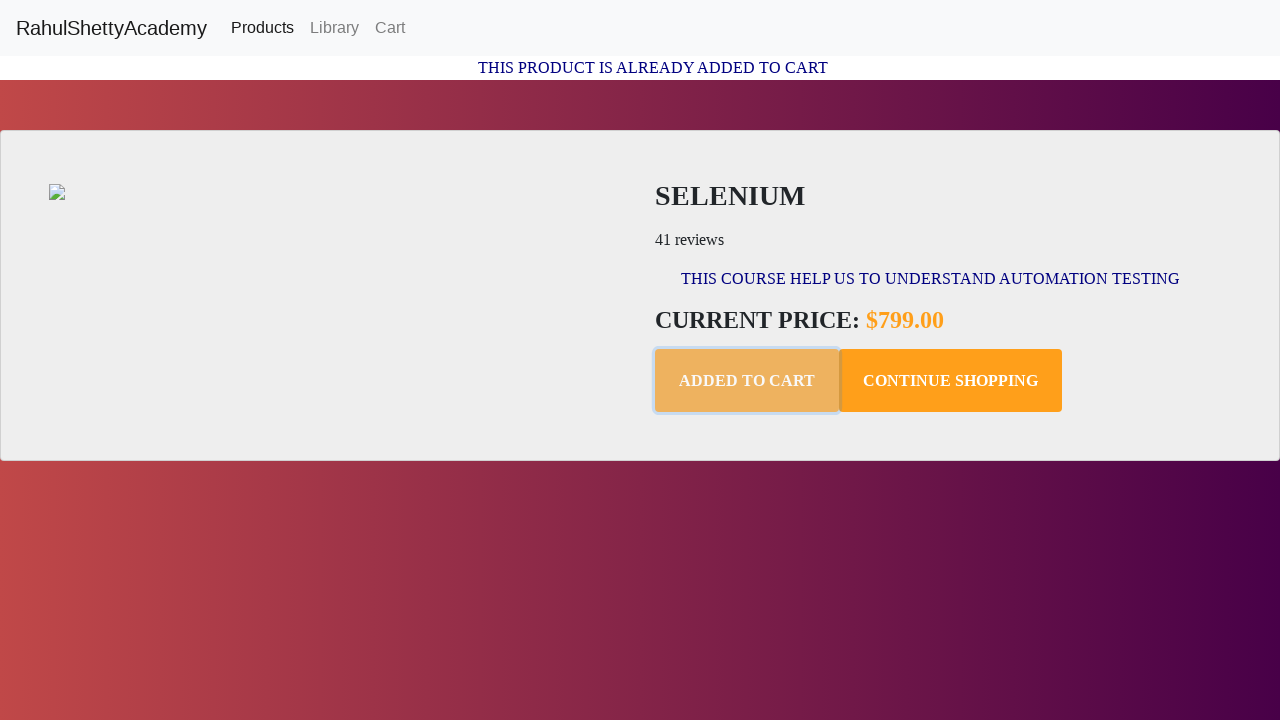

Navigated to shopping cart at (390, 28) on text=Cart
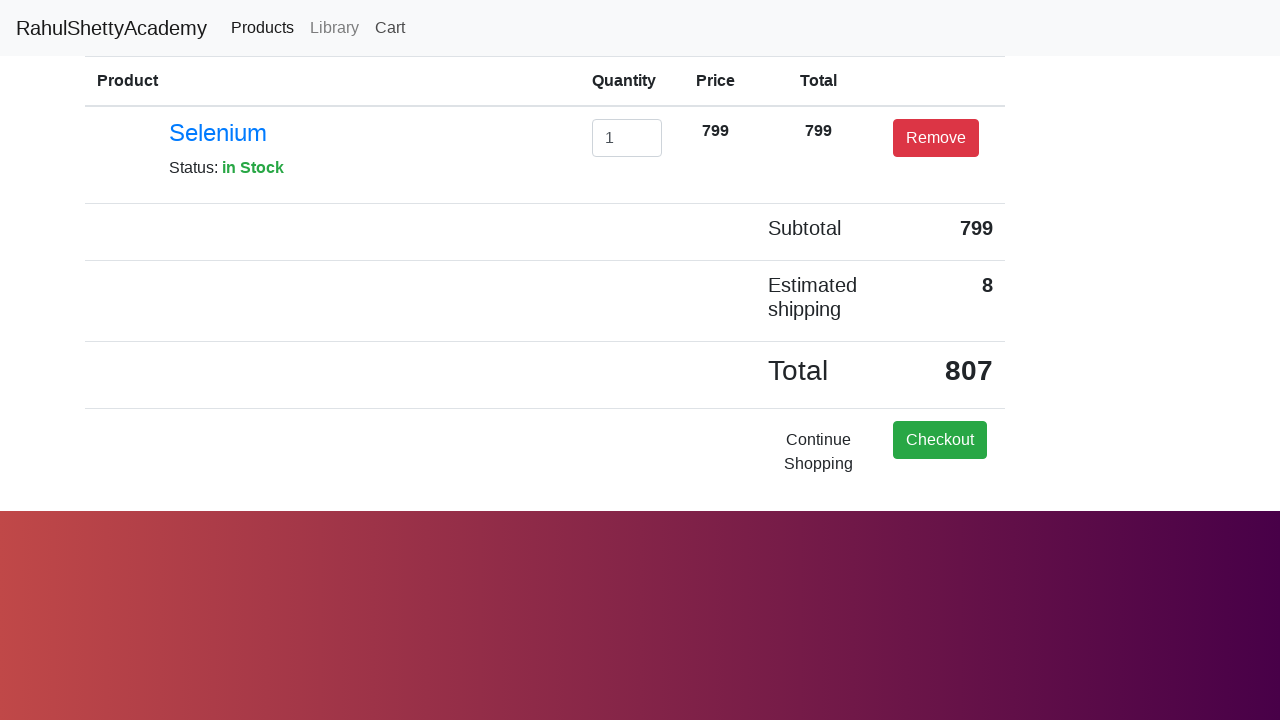

Cleared quantity field in cart on #exampleInputEmail1
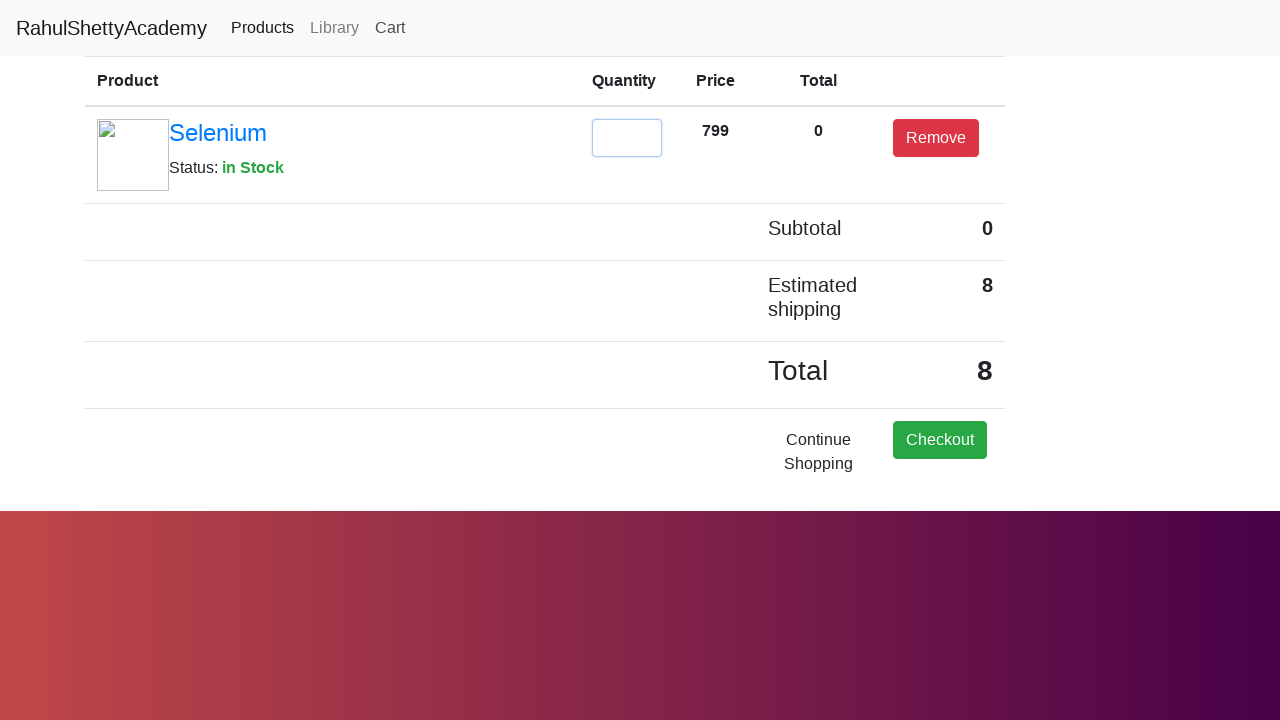

Updated quantity to 2 in cart on #exampleInputEmail1
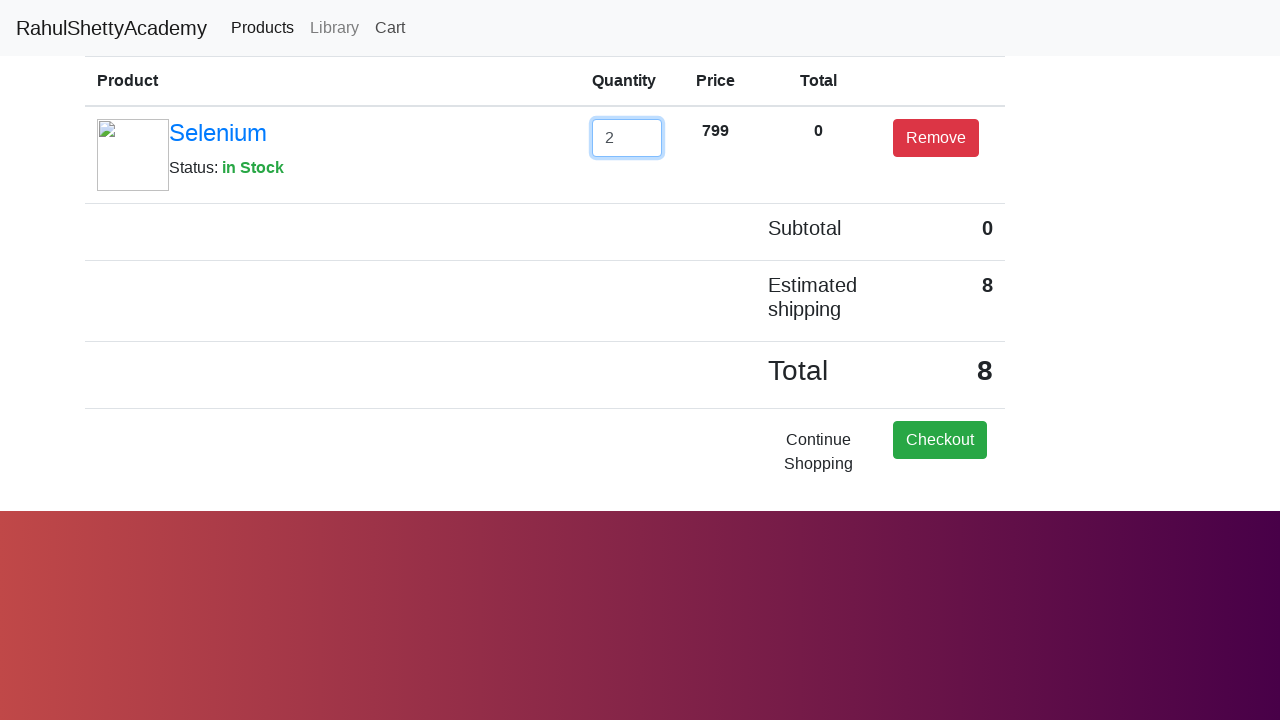

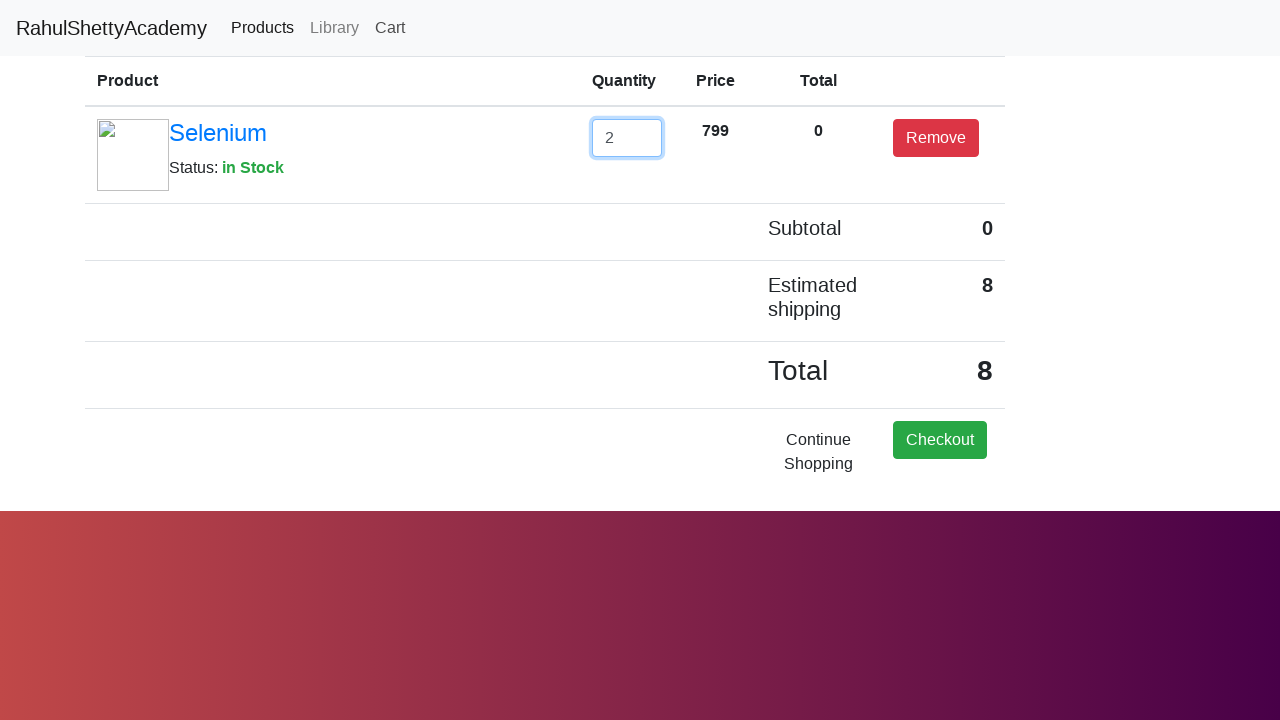